Tests that the zip code input rejects four digits and shows an error message

Starting URL: https://sharelane.com/cgi-bin/register.py

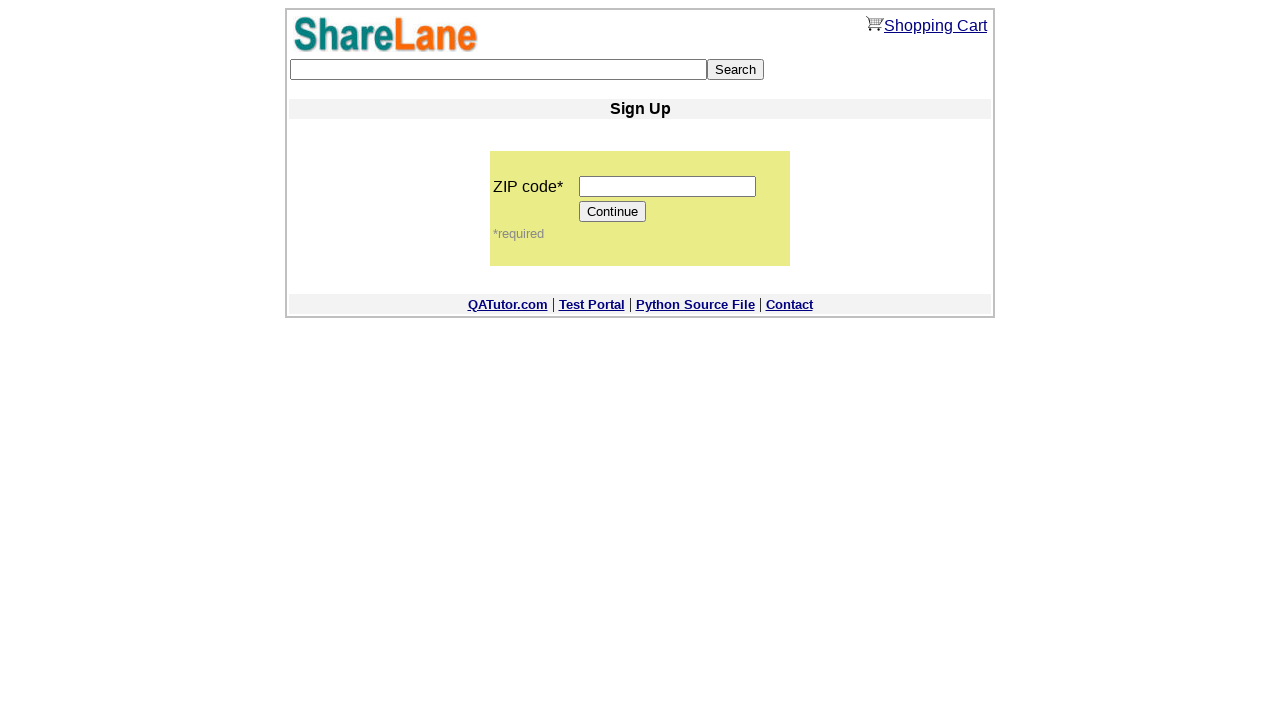

Navigated to ShareLane registration page
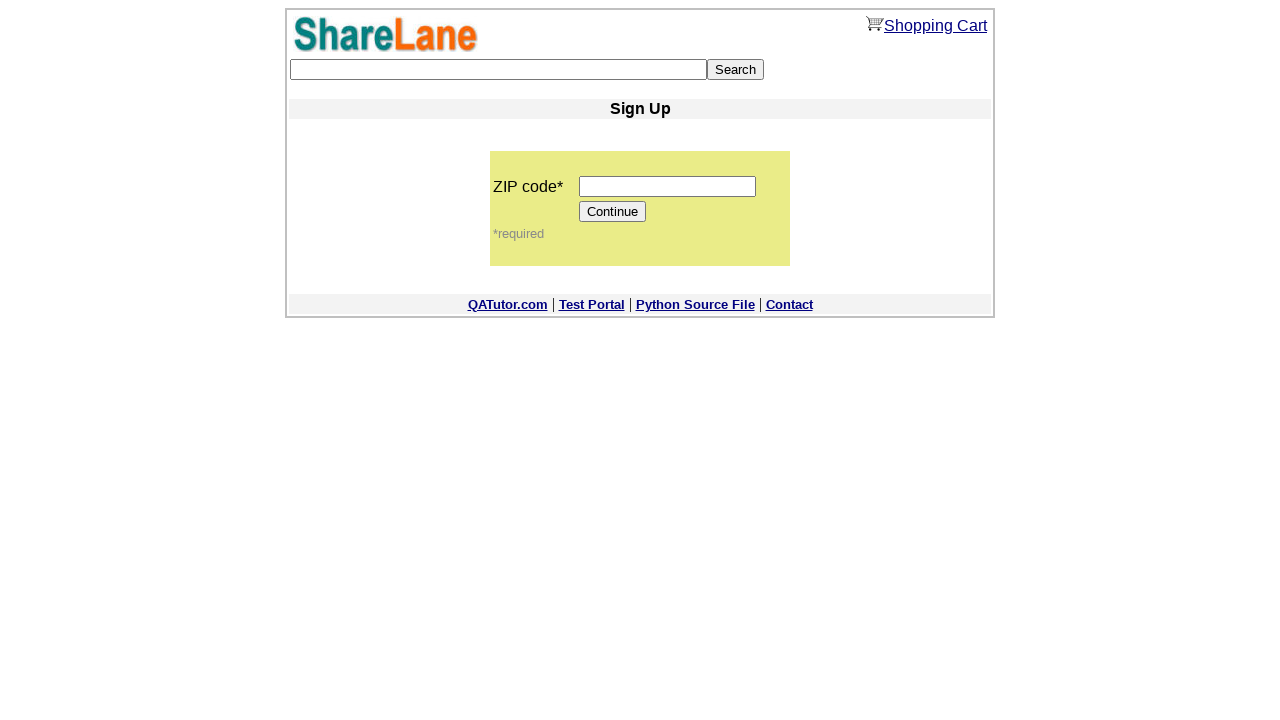

Filled zip code input with 4 digits (1234) on input[name='zip_code']
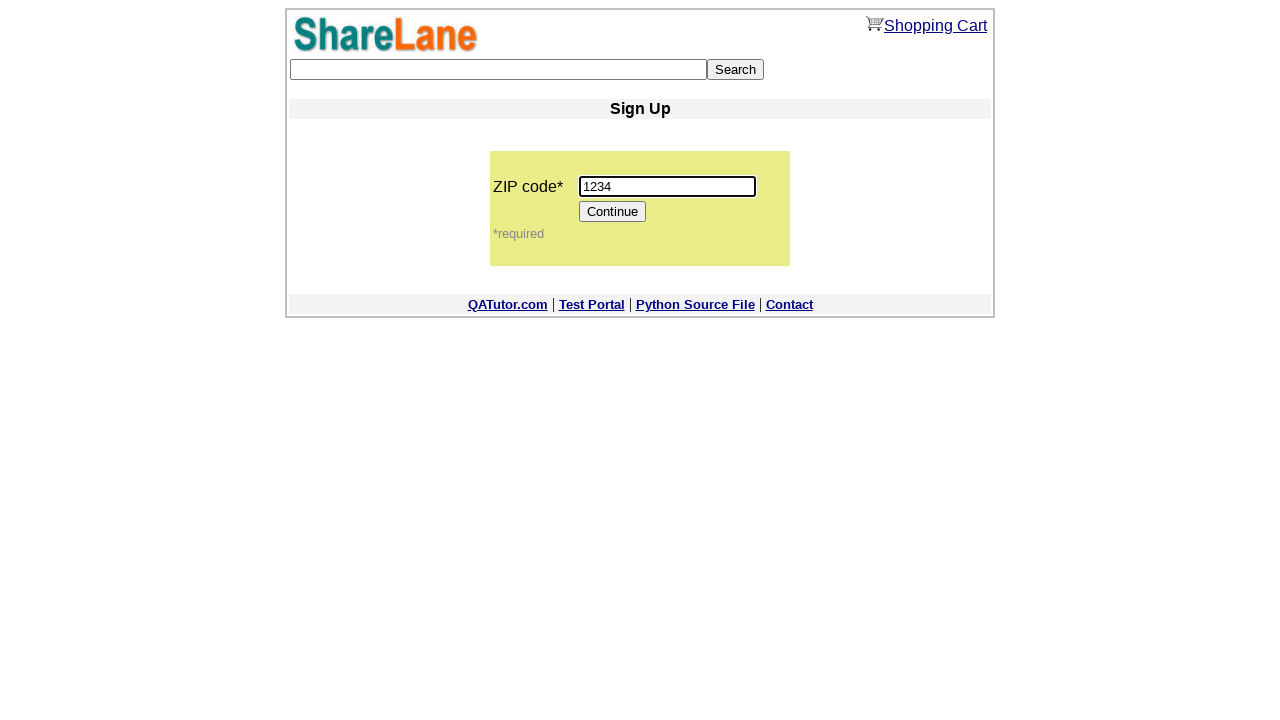

Clicked Continue button to submit form at (613, 212) on input[value='Continue']
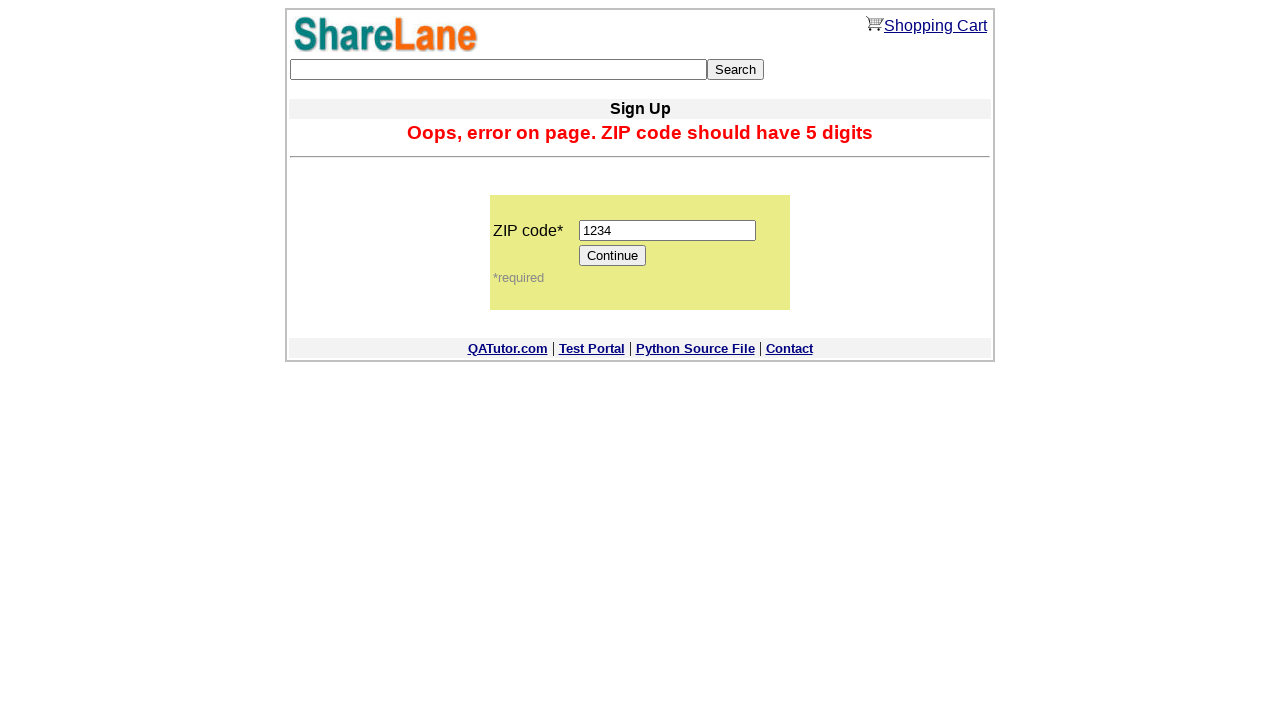

Error message appeared confirming zip code validation failed
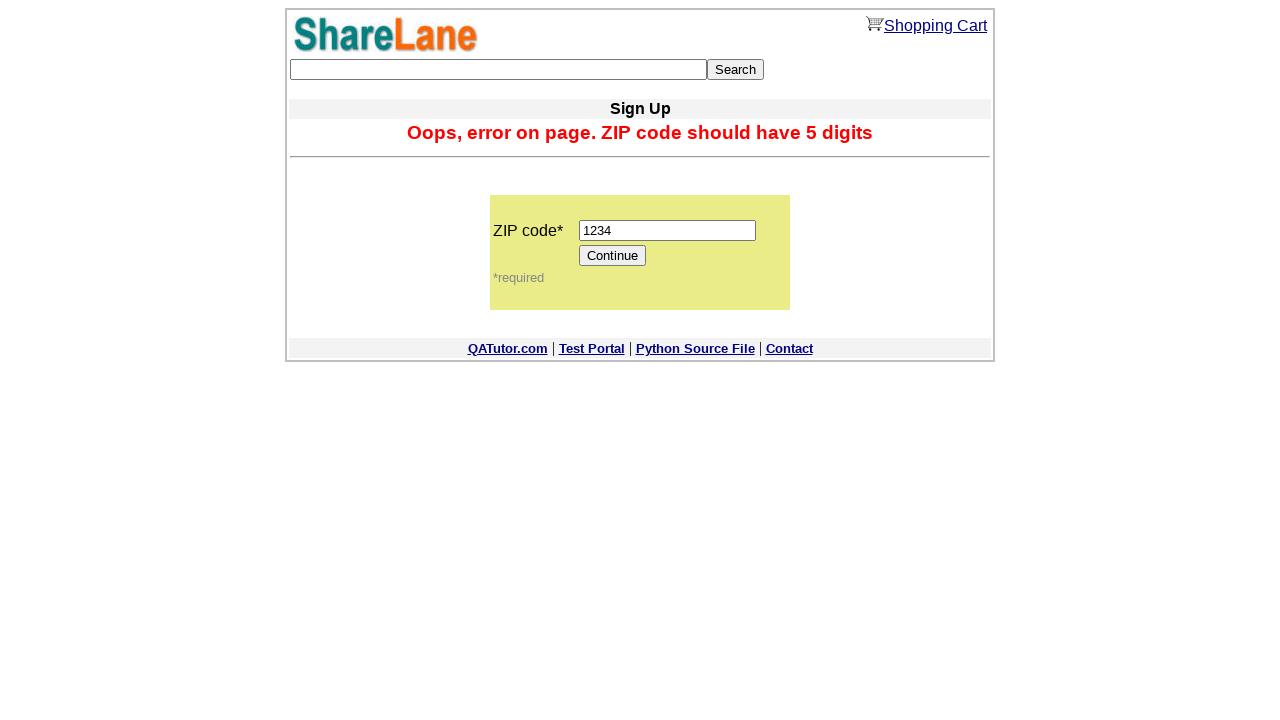

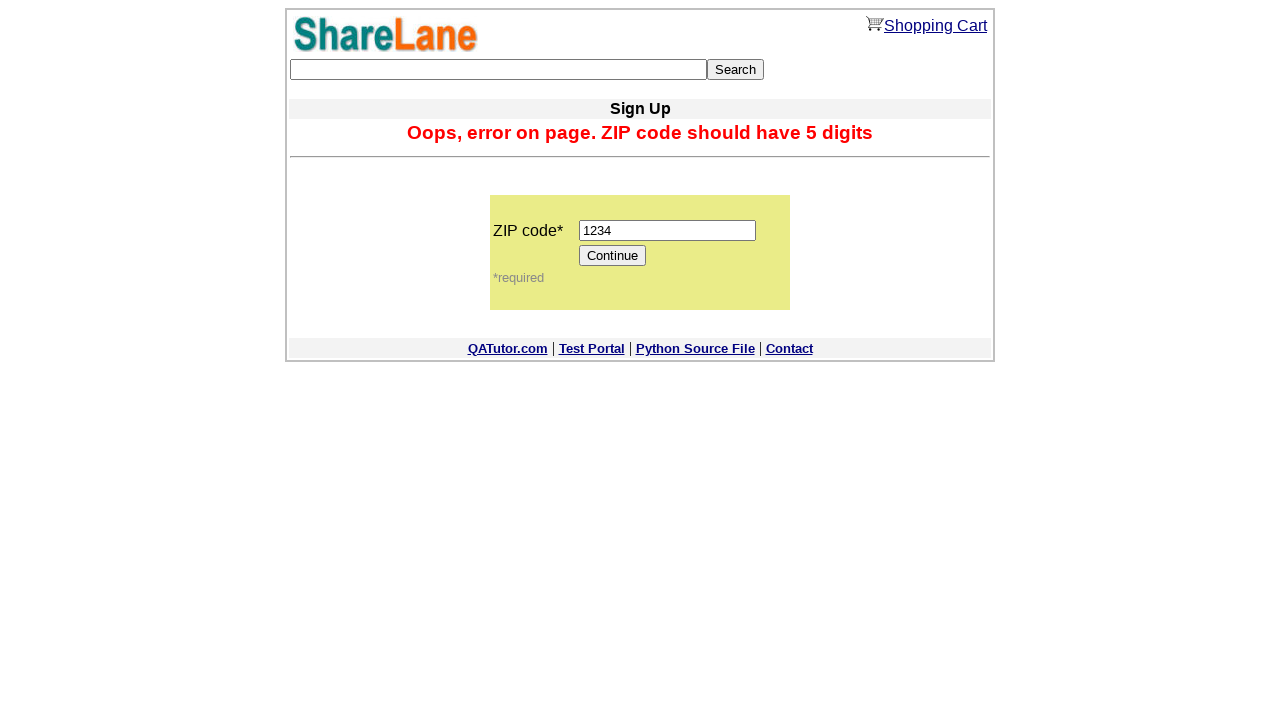